Tests JavaScript prompt dialog by clicking a button to trigger a prompt, entering text, accepting the dialog, and verifying the result

Starting URL: http://the-internet.herokuapp.com/javascript_alerts

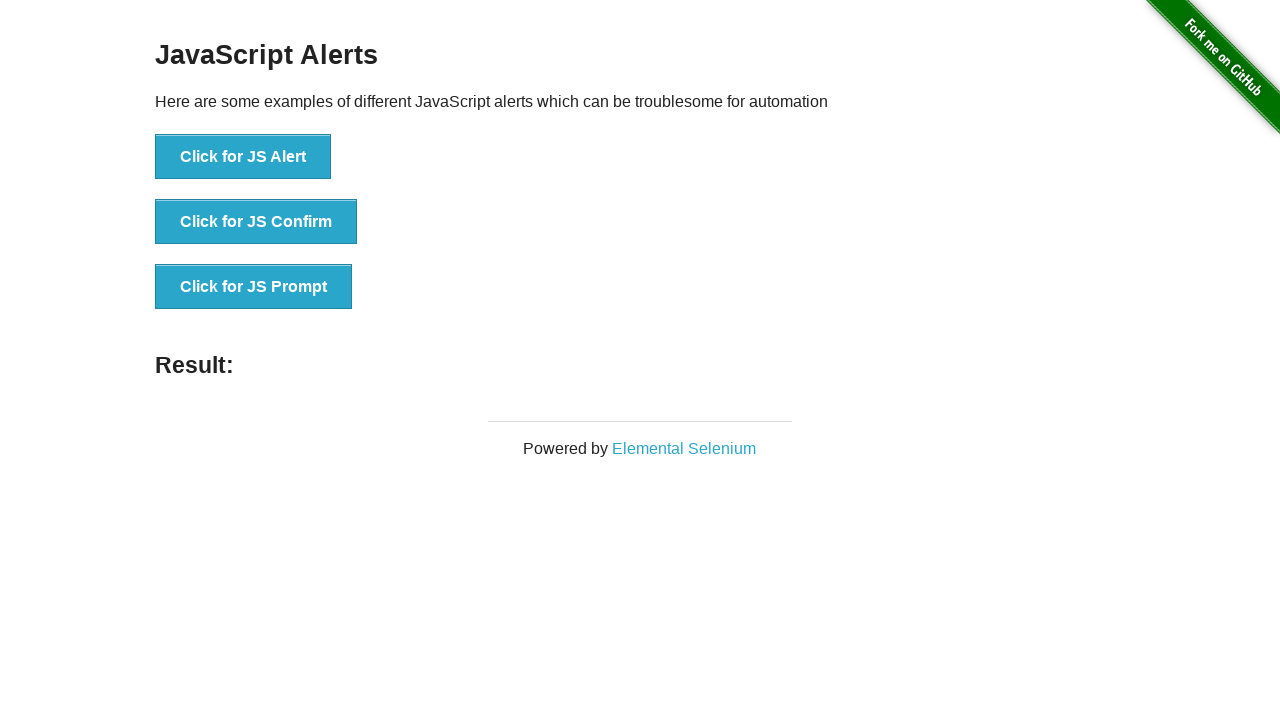

Set up dialog handler to accept prompt with text 'Sample test input 2024'
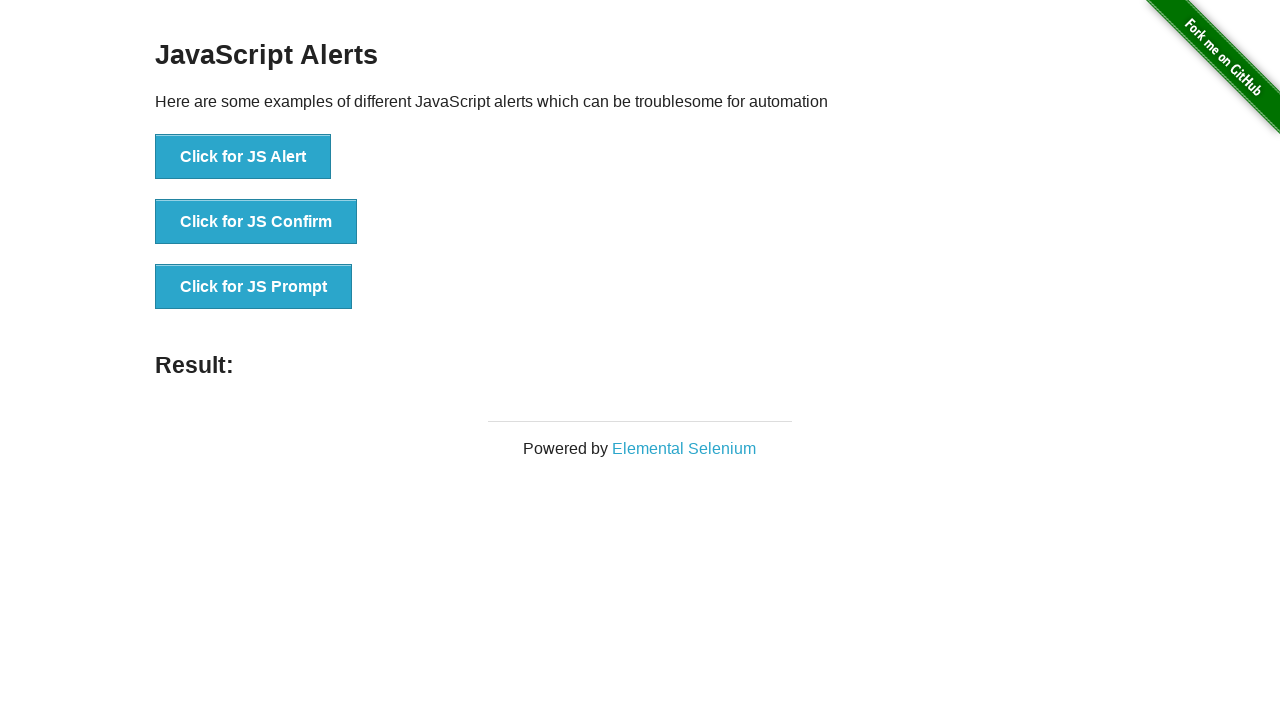

Clicked button to trigger JavaScript prompt dialog at (254, 287) on button[onclick='jsPrompt()']
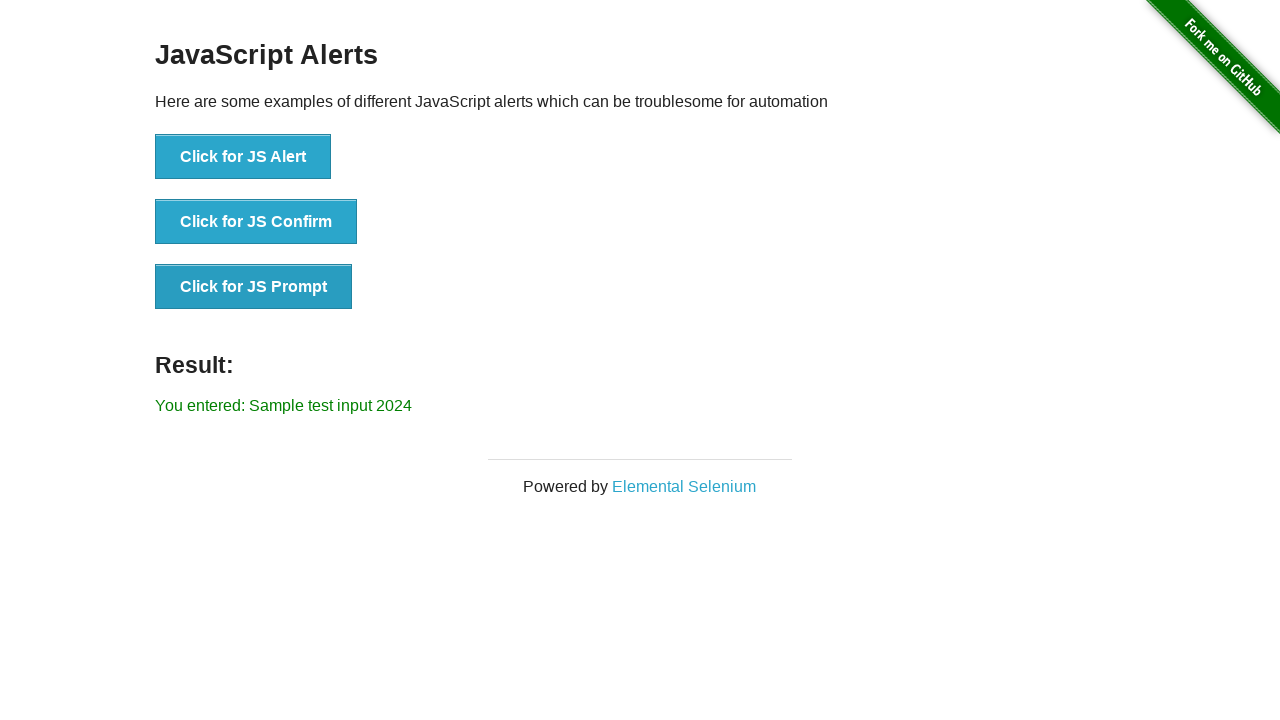

Result message element loaded after accepting prompt
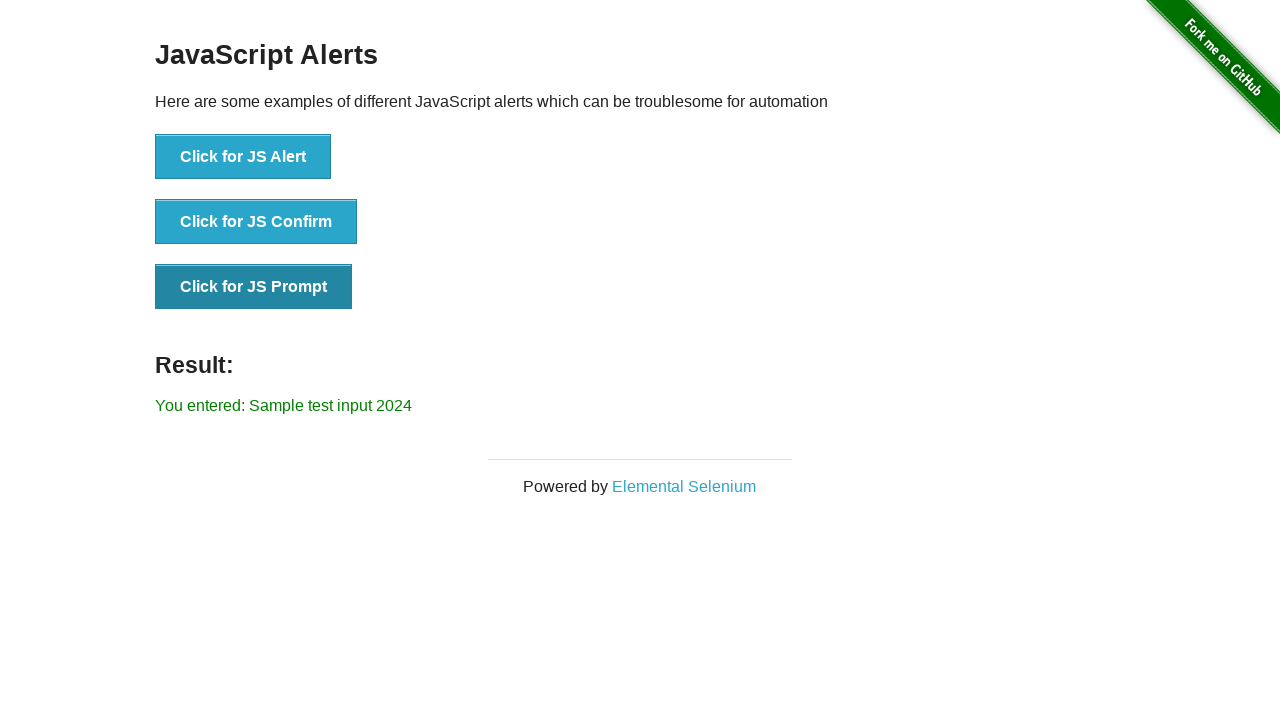

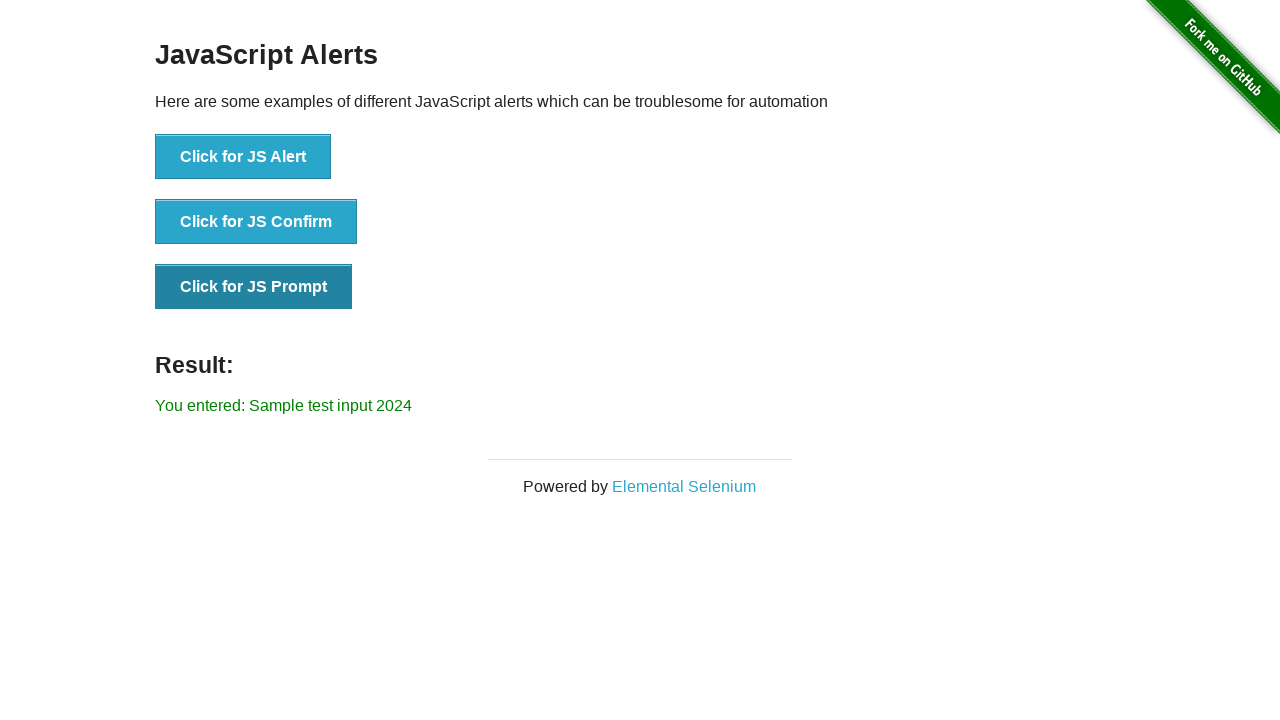